Tests page refresh functionality by capturing element values before and after refreshing the page

Starting URL: https://testpages.herokuapp.com/styled/refresh

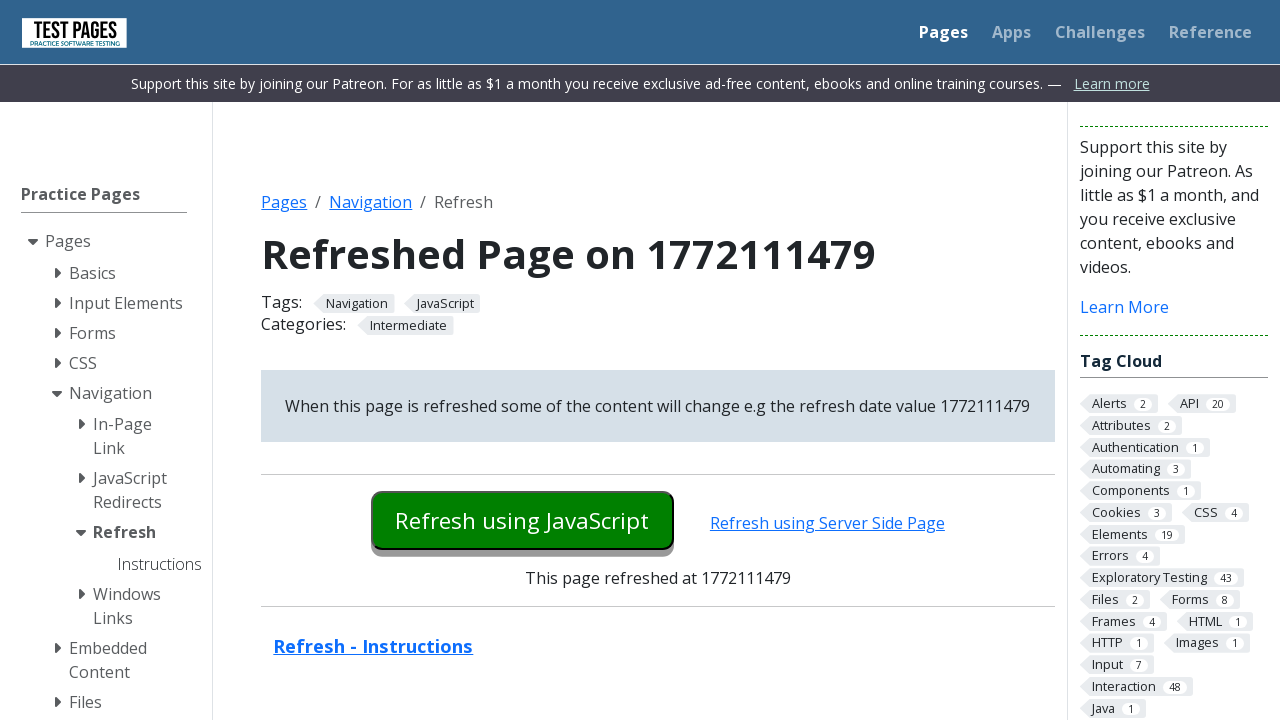

Retrieved initial refresh date value
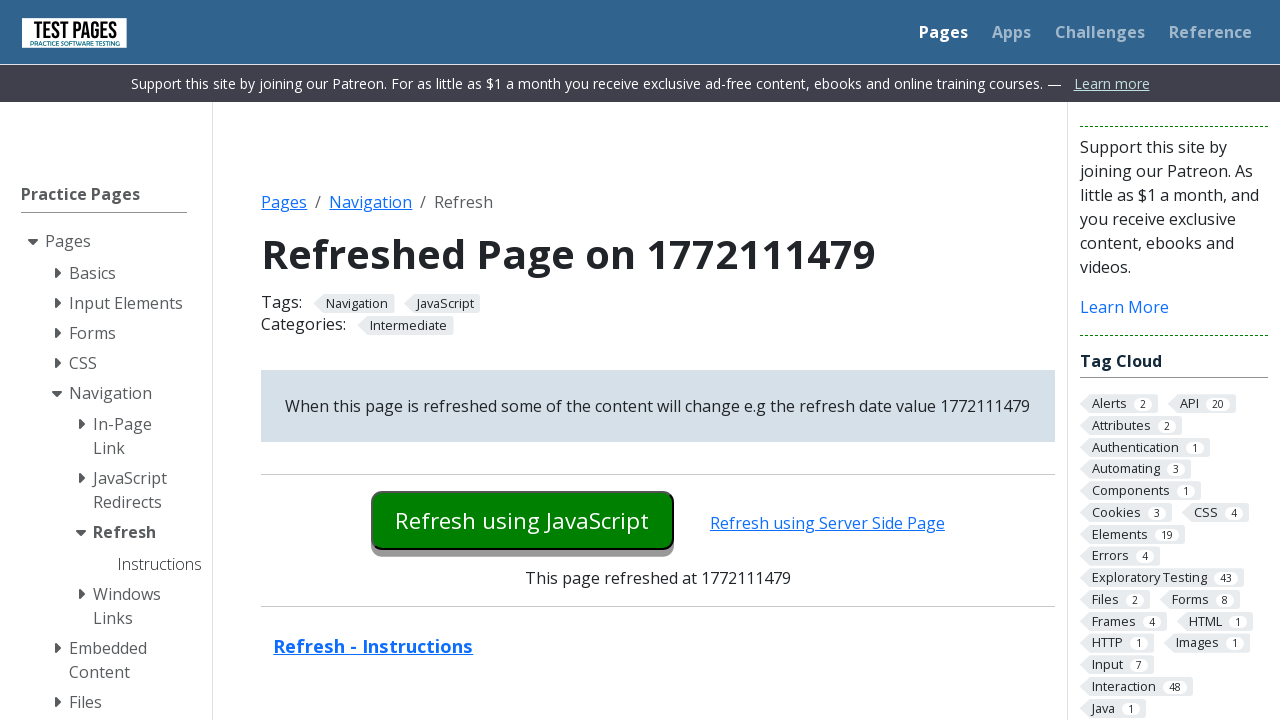

Retrieved initial embedded refresh date value
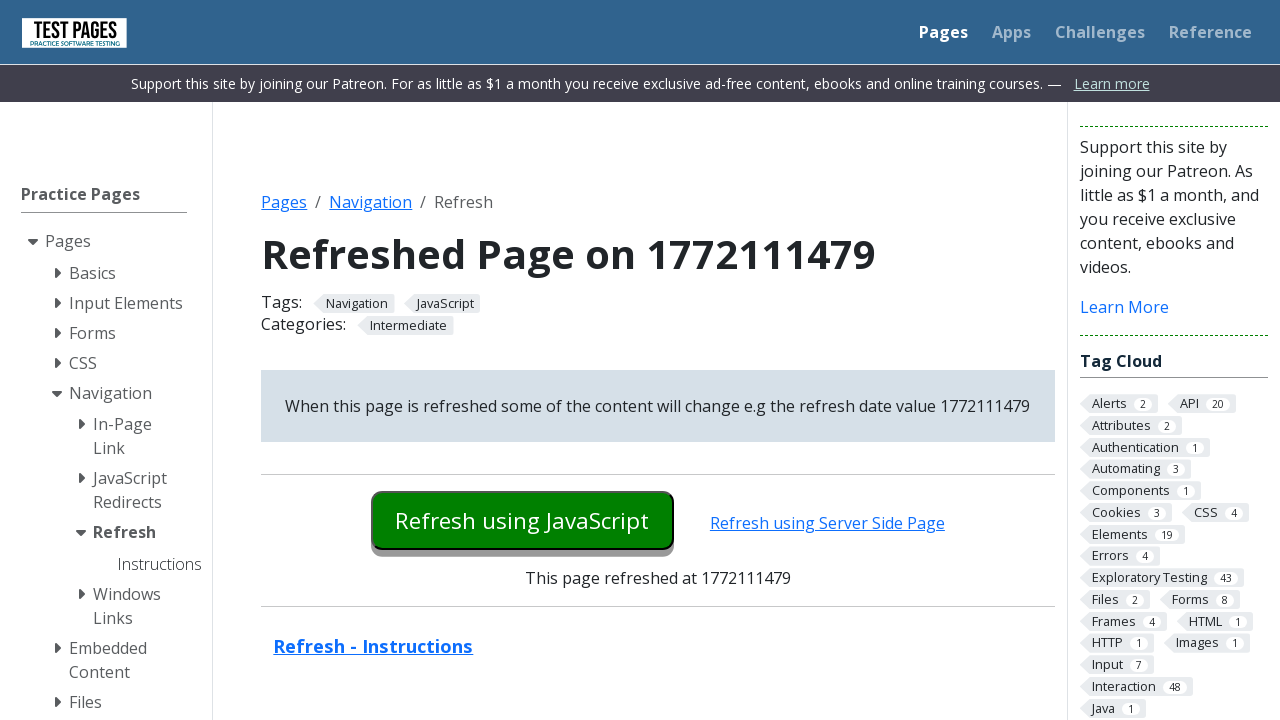

Waited 2 seconds before page refresh
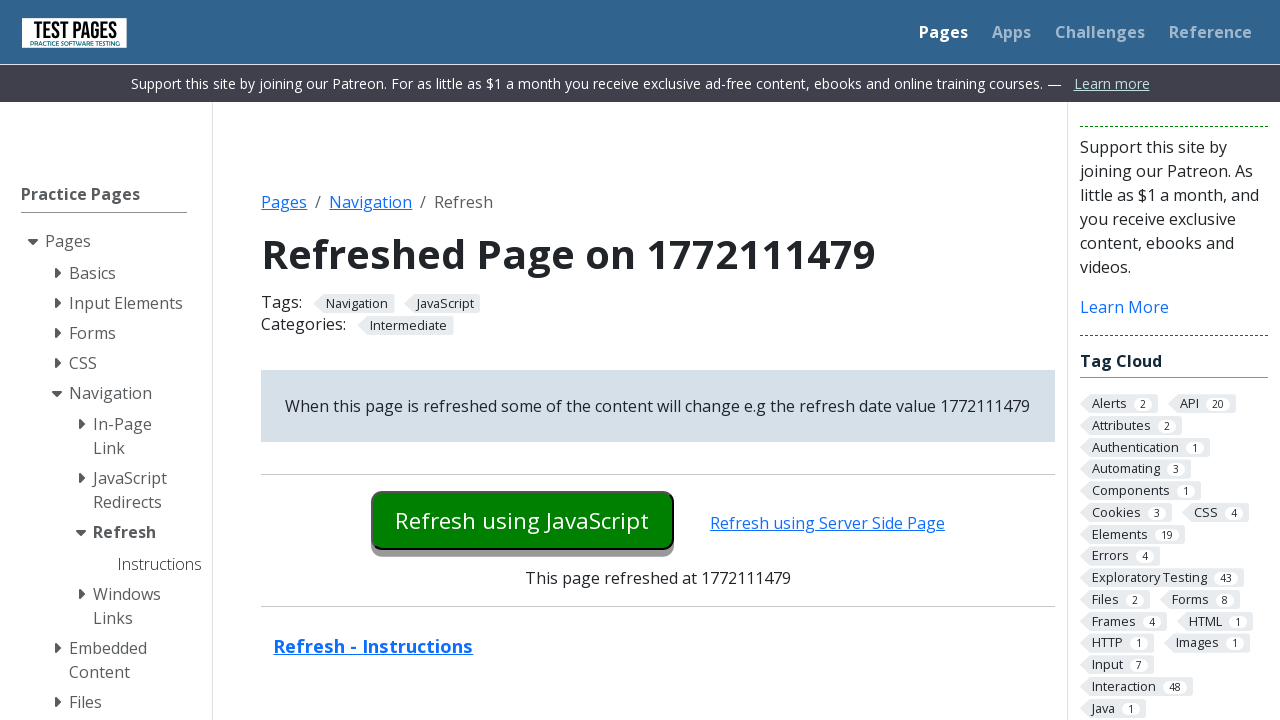

Refreshed the page
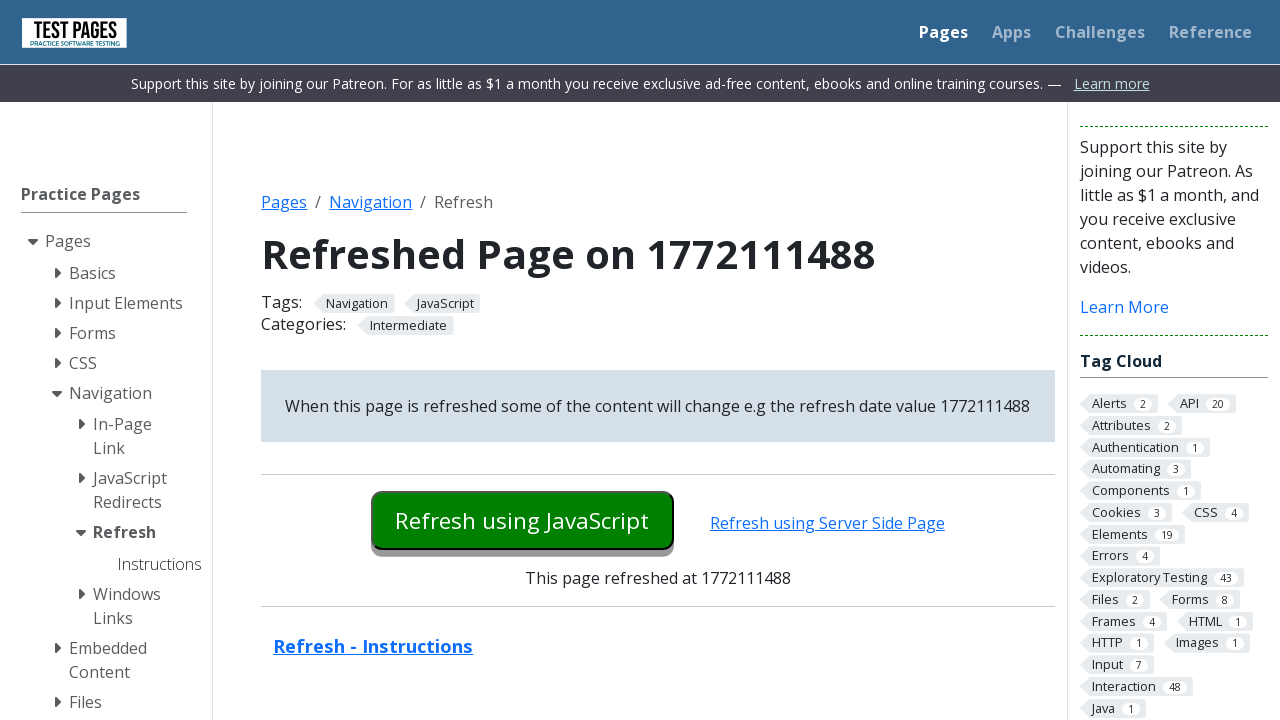

Retrieved refresh date value after page reload
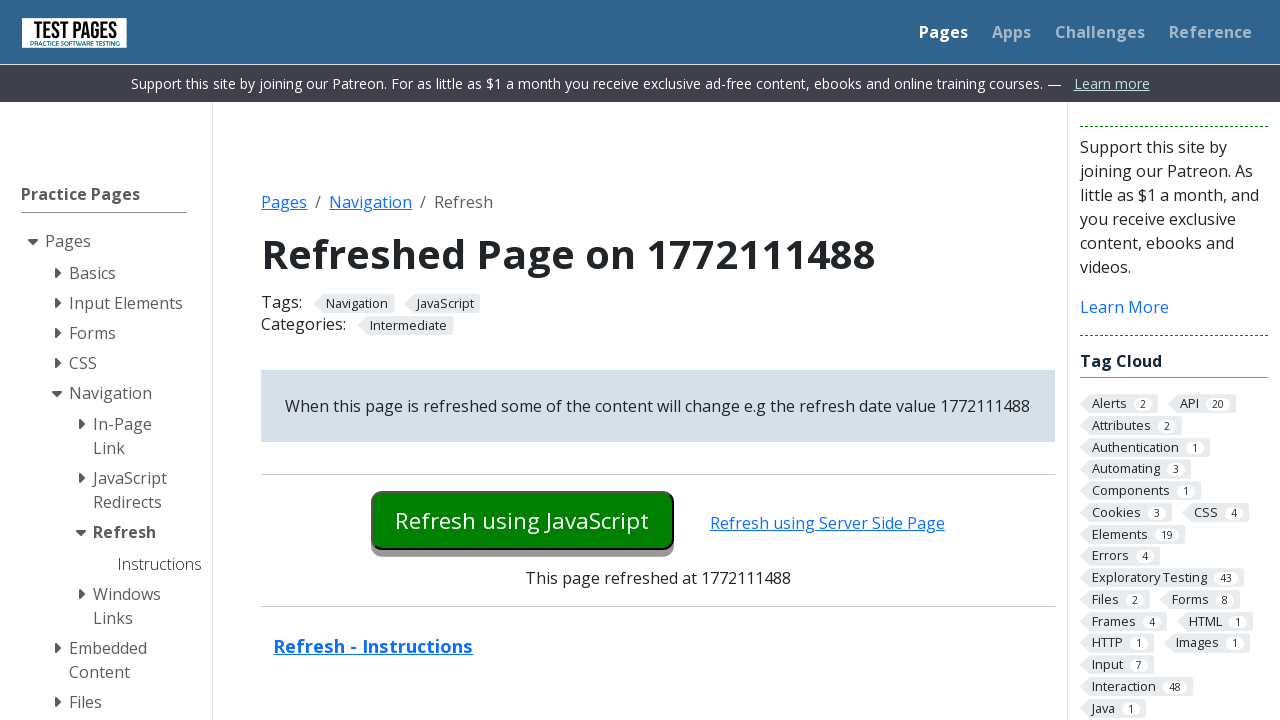

Retrieved embedded refresh date value after page reload
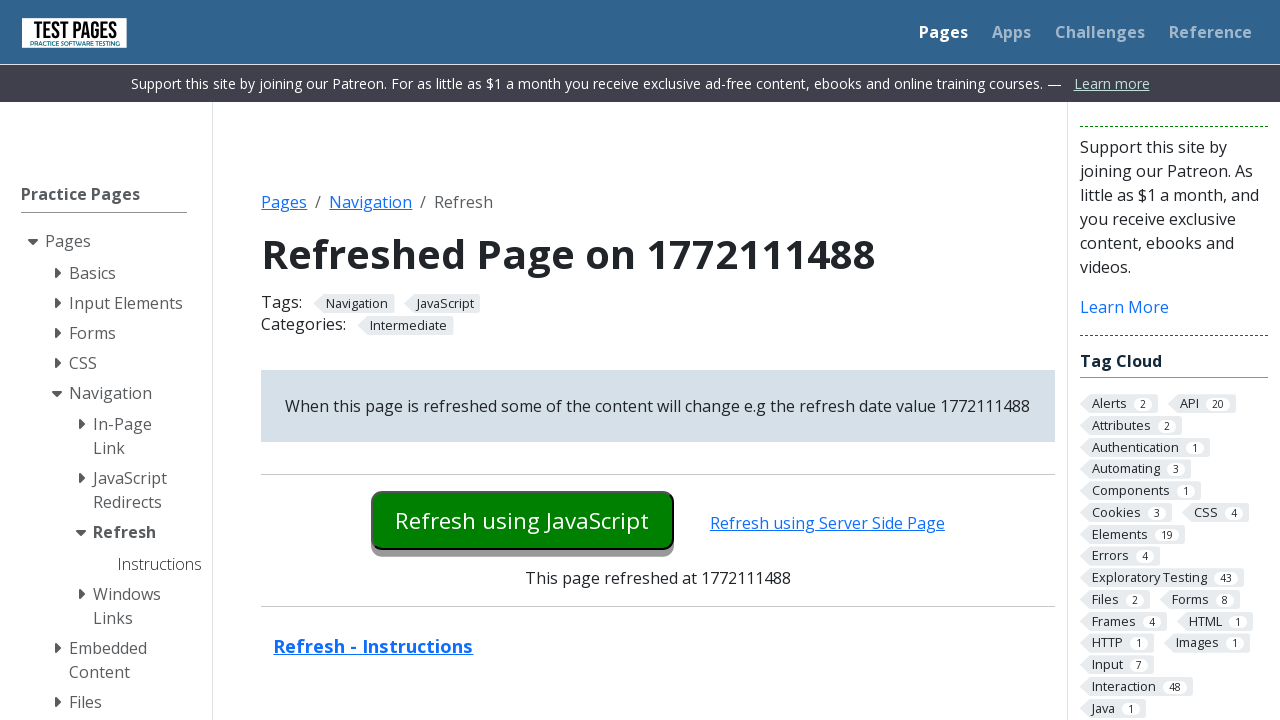

Confirmed refresh date element is present after page reload
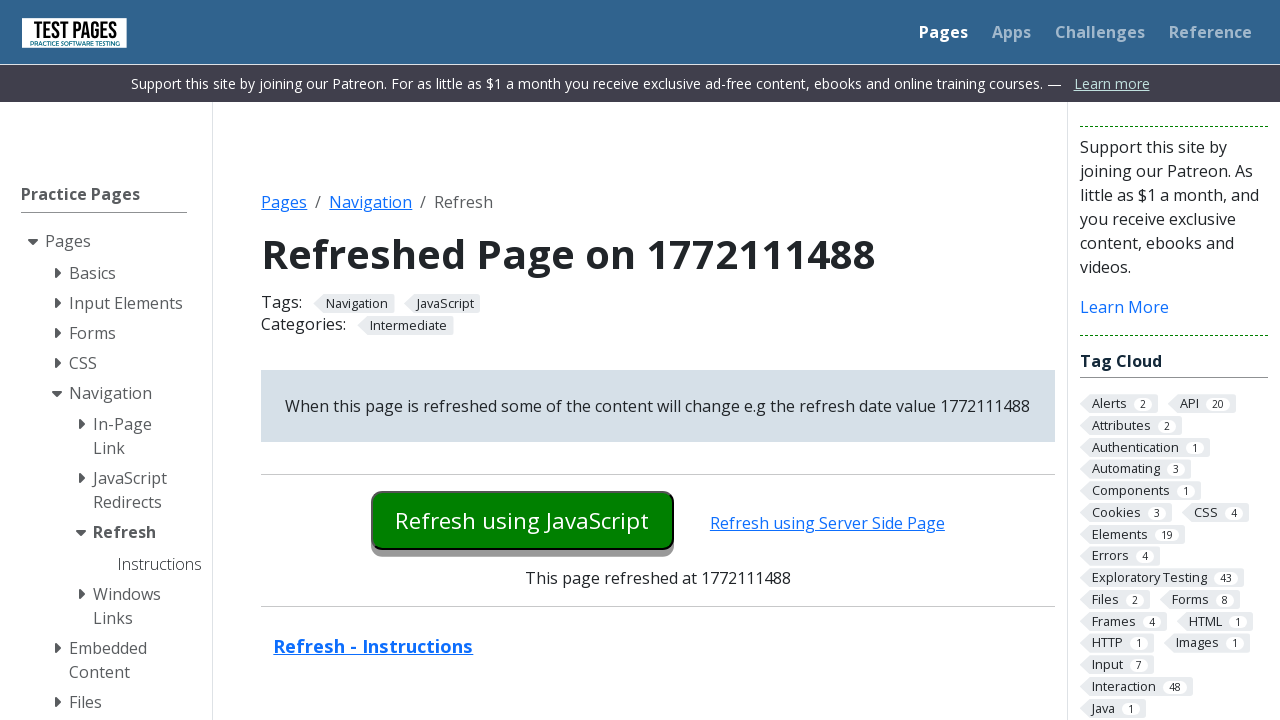

Confirmed embedded refresh date value element is present after page reload
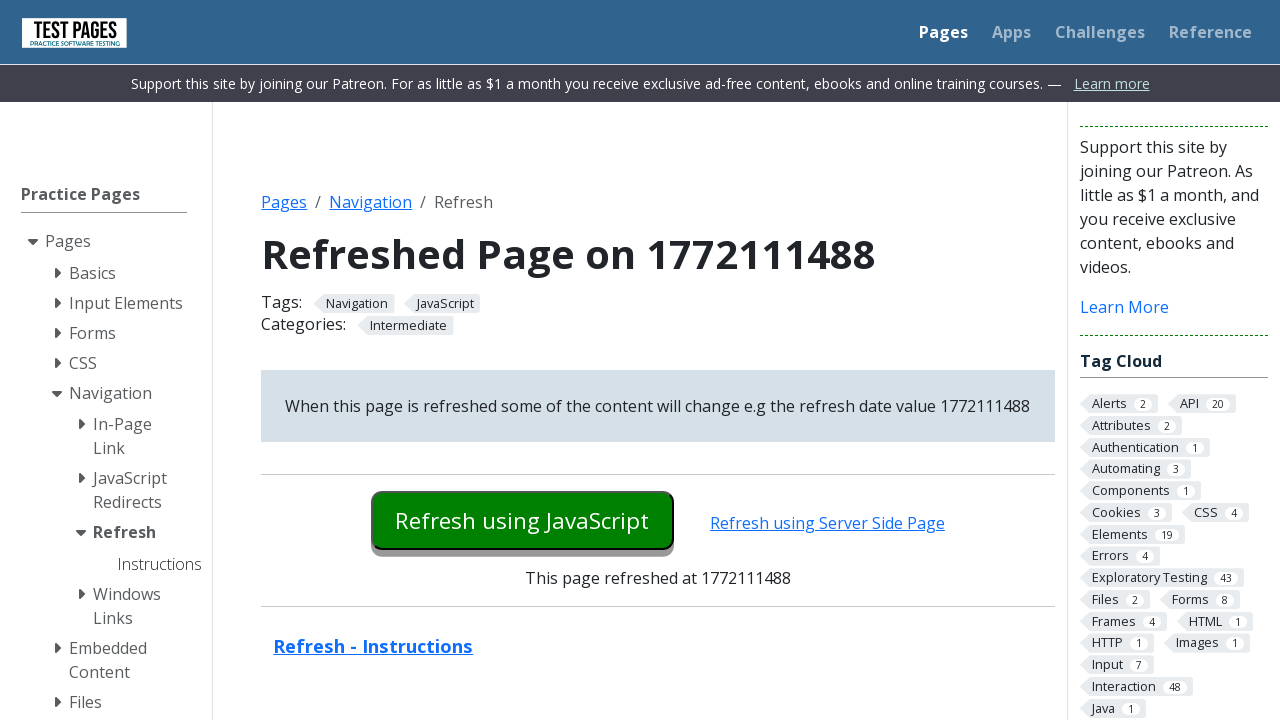

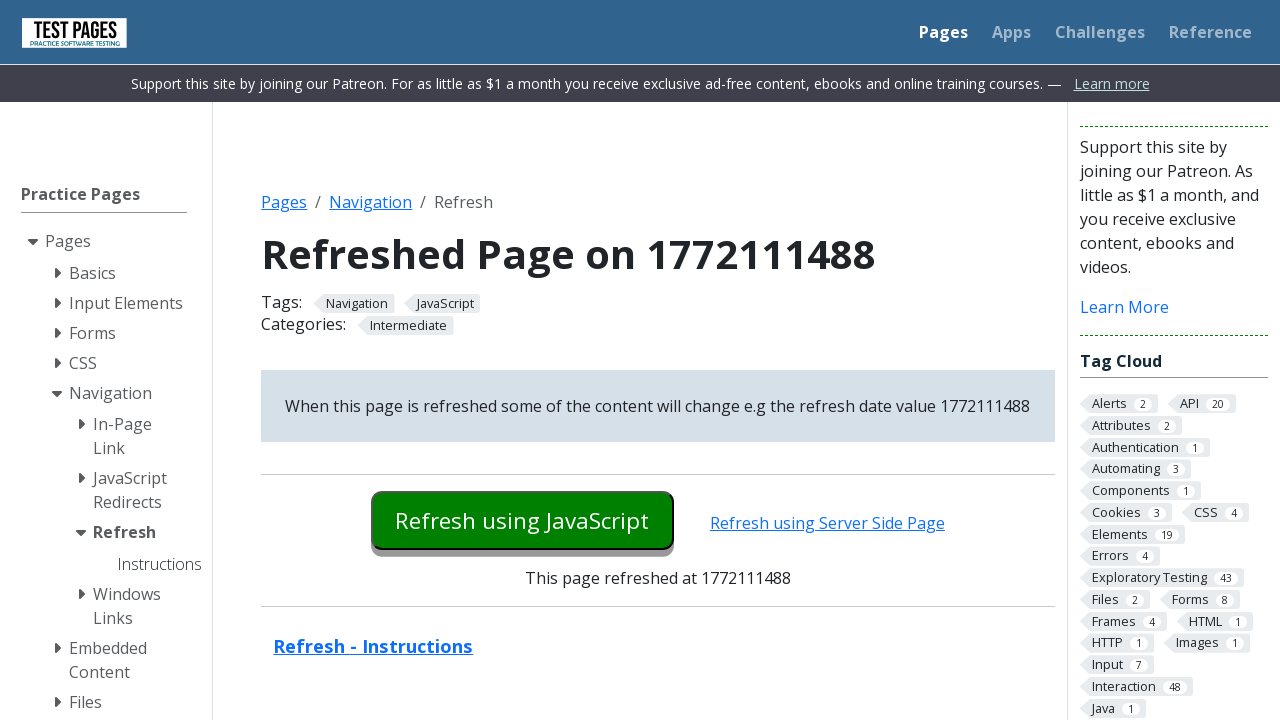